Tests the search functionality on VietnamPlus website by entering special characters in the search box and verifying the search results

Starting URL: https://www.vietnamplus.vn/

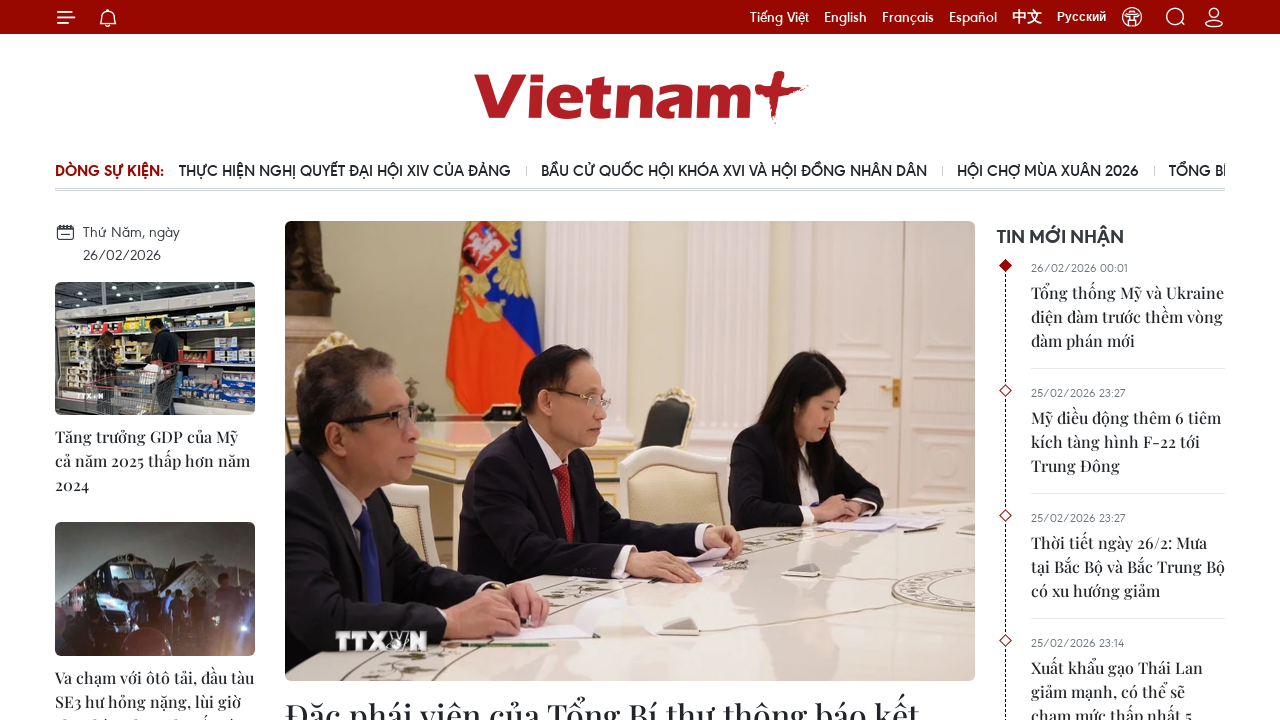

Filled search box with special characters '!@#$%^&*()_+{}[]|:;<>,.?/~`' on input.search.txtsearch[placeholder='Nhập từ khóa']
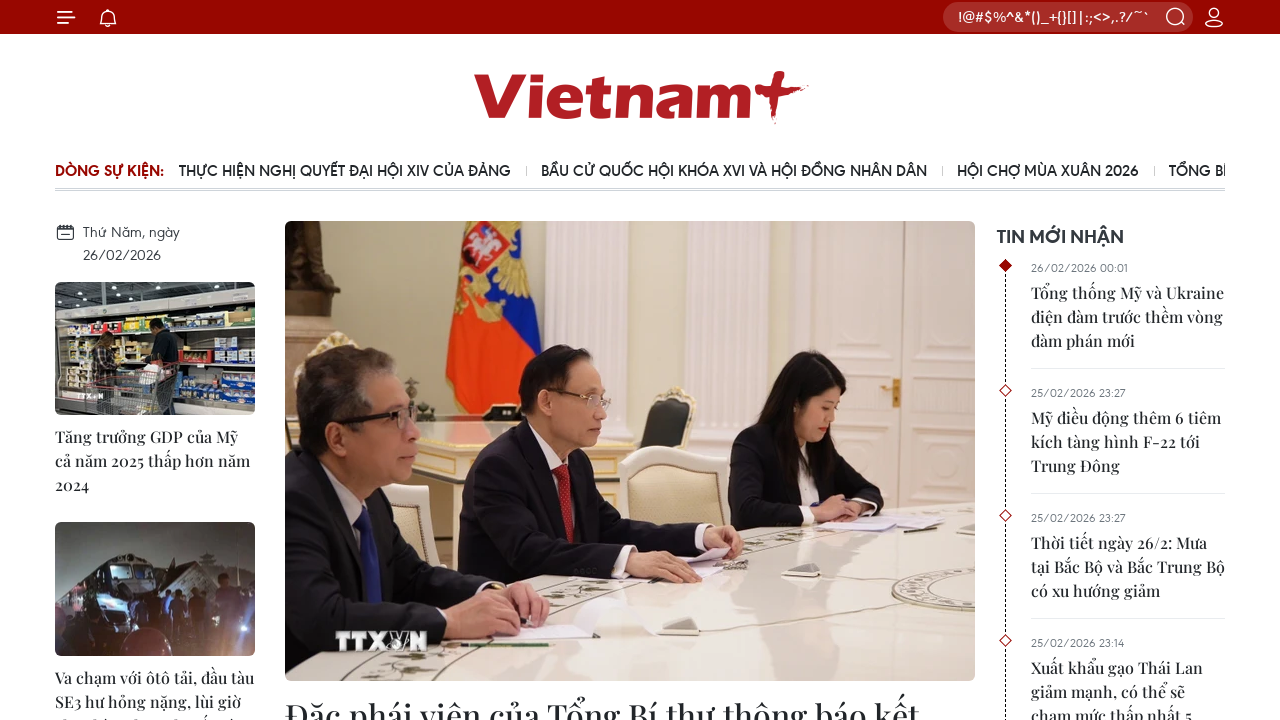

Pressed Enter to submit search query on input.search.txtsearch[placeholder='Nhập từ khóa']
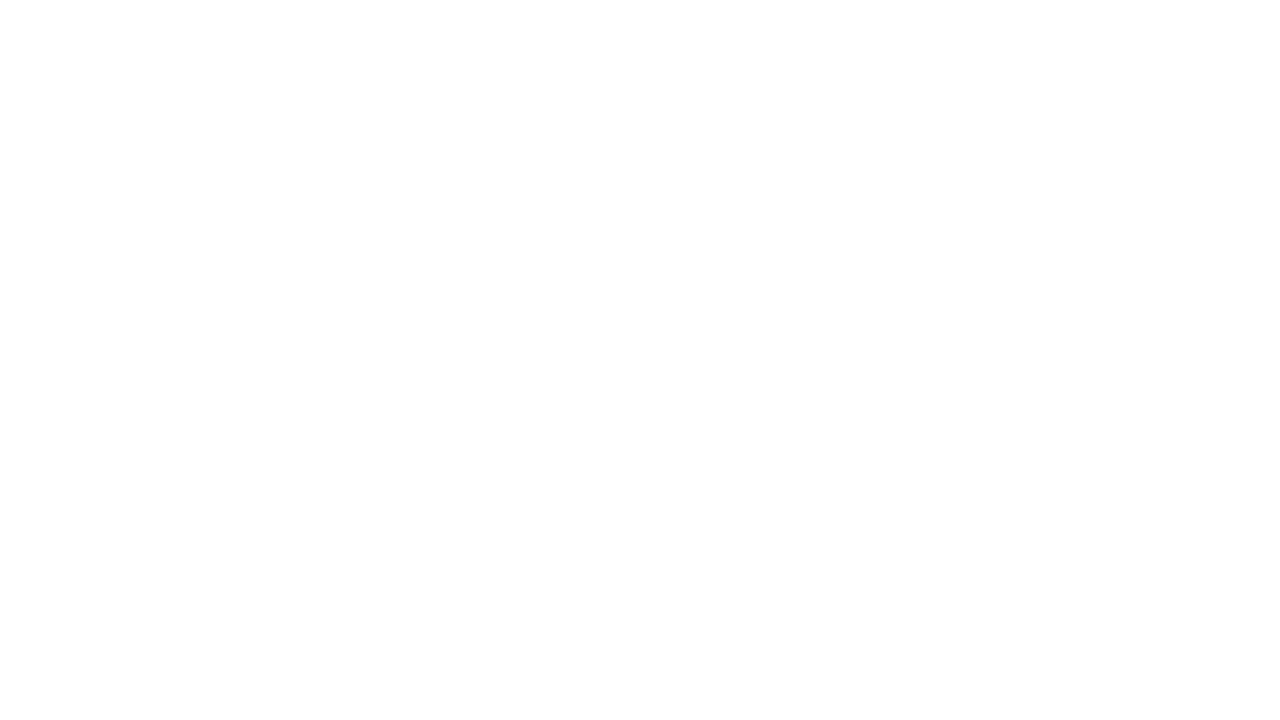

Waited for network idle state - page fully loaded
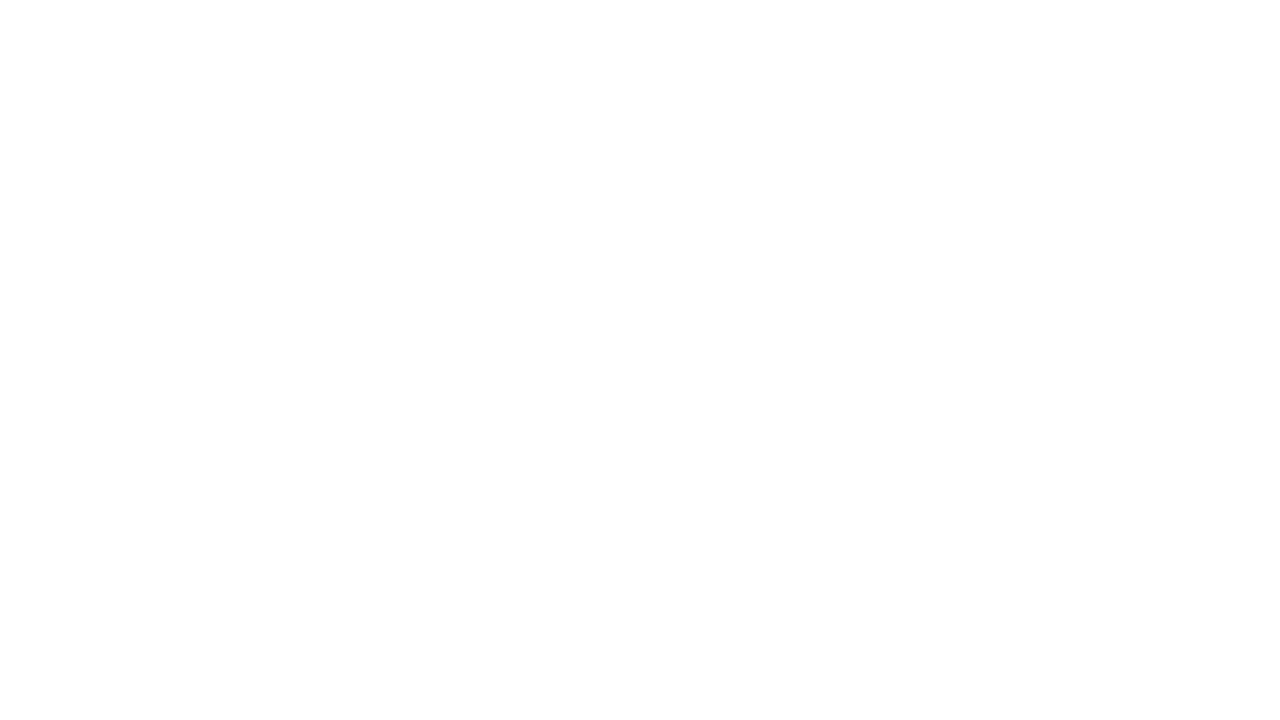

Located search results - found 0 results
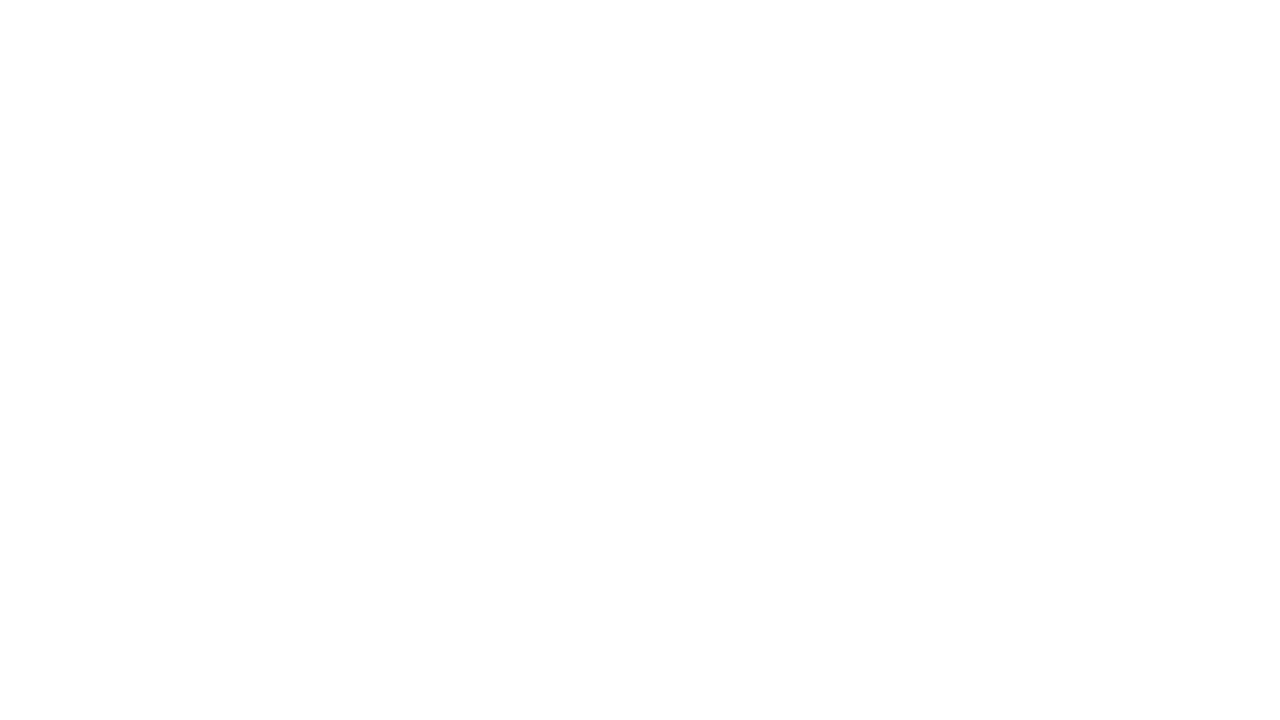

No search results found - expected behavior for special character search
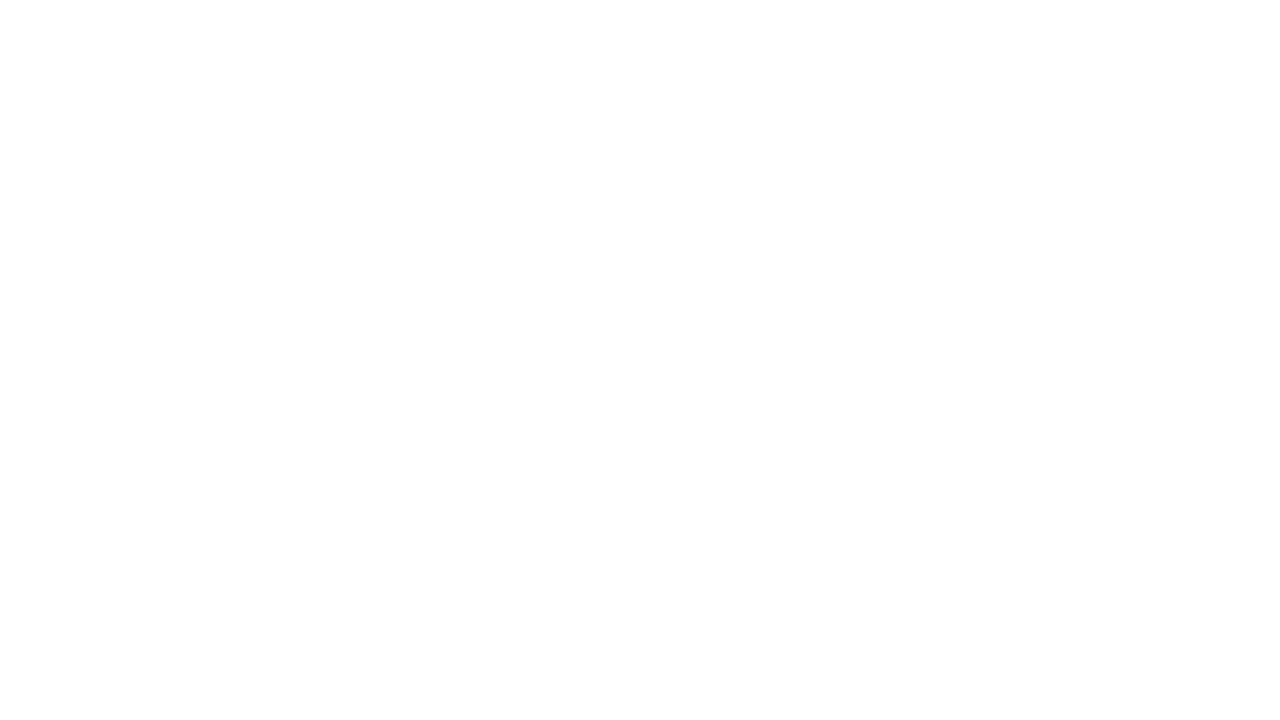

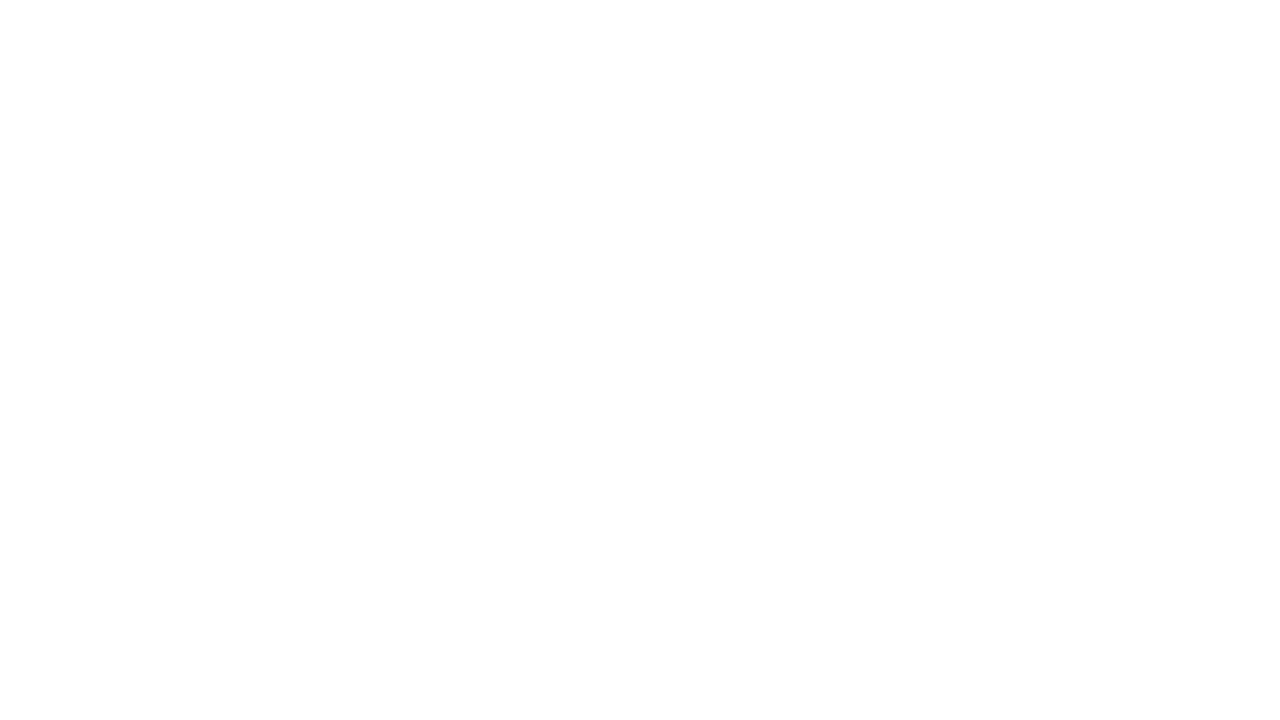